Tests file upload functionality by selecting a file via the file input element on the Heroku test app upload page

Starting URL: https://the-internet.herokuapp.com/upload

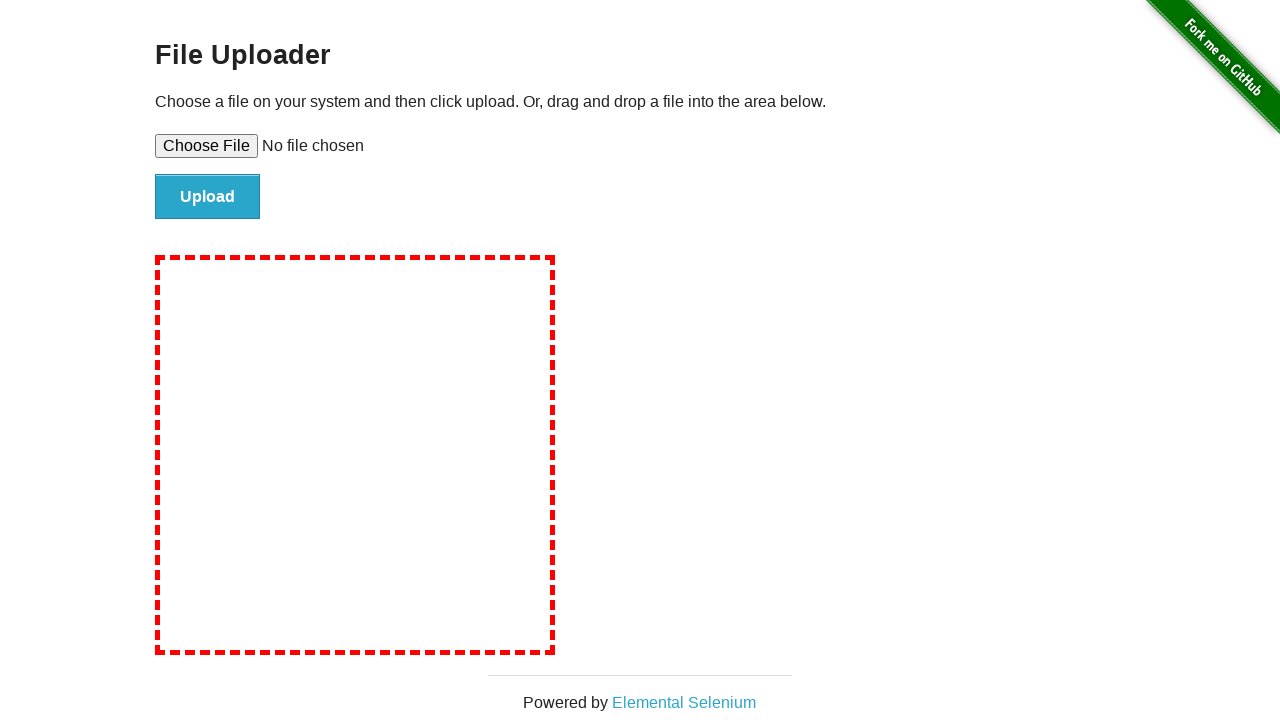

Created temporary test file with .txt extension
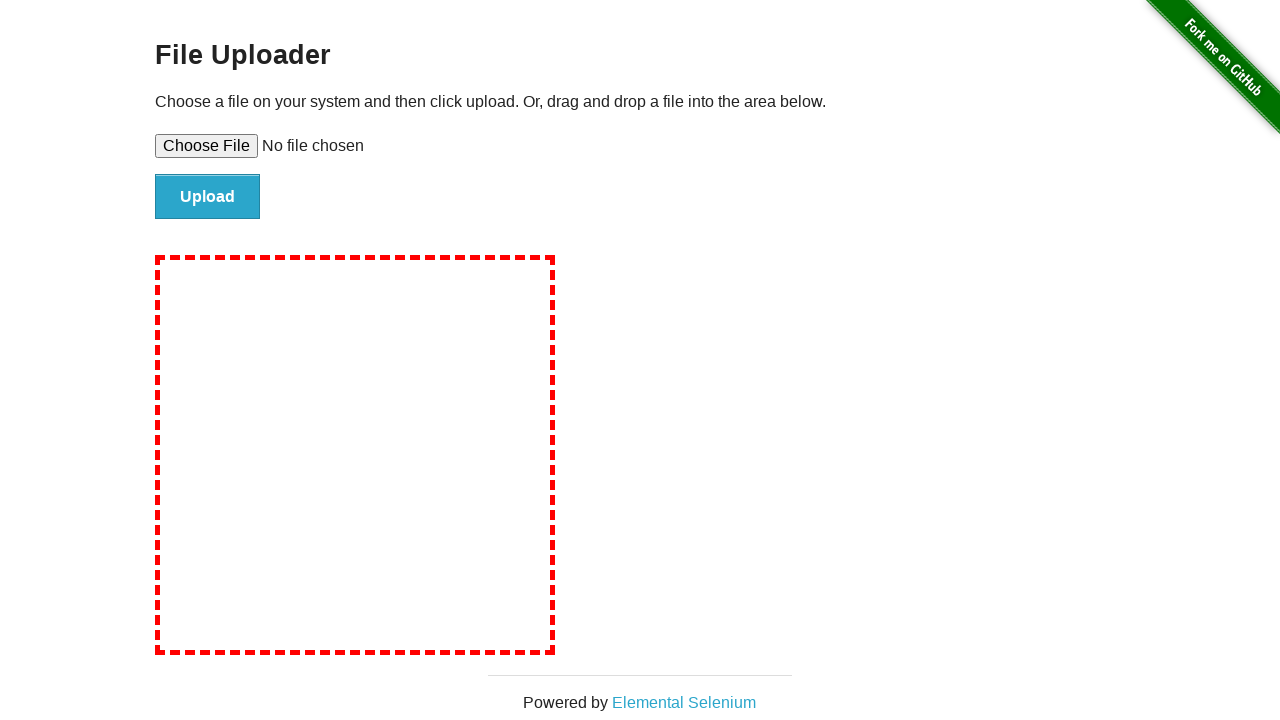

Selected test file via file input element
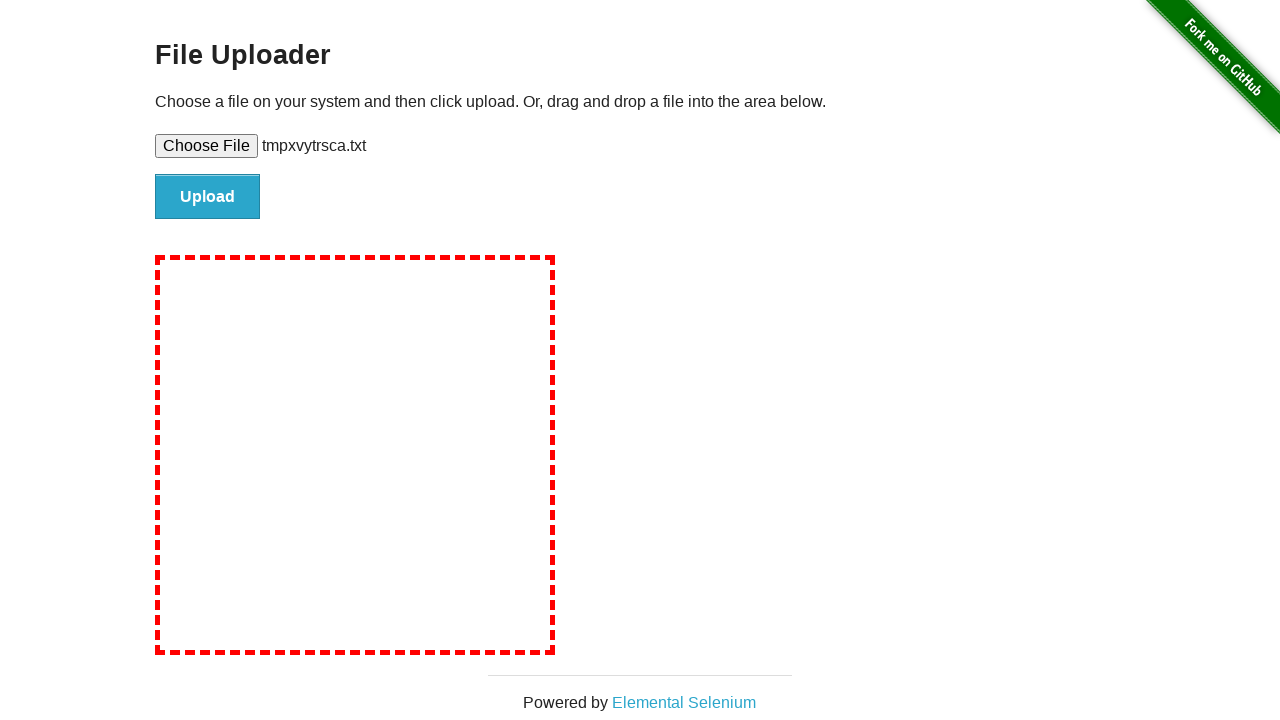

Waited 1 second for file selection to complete
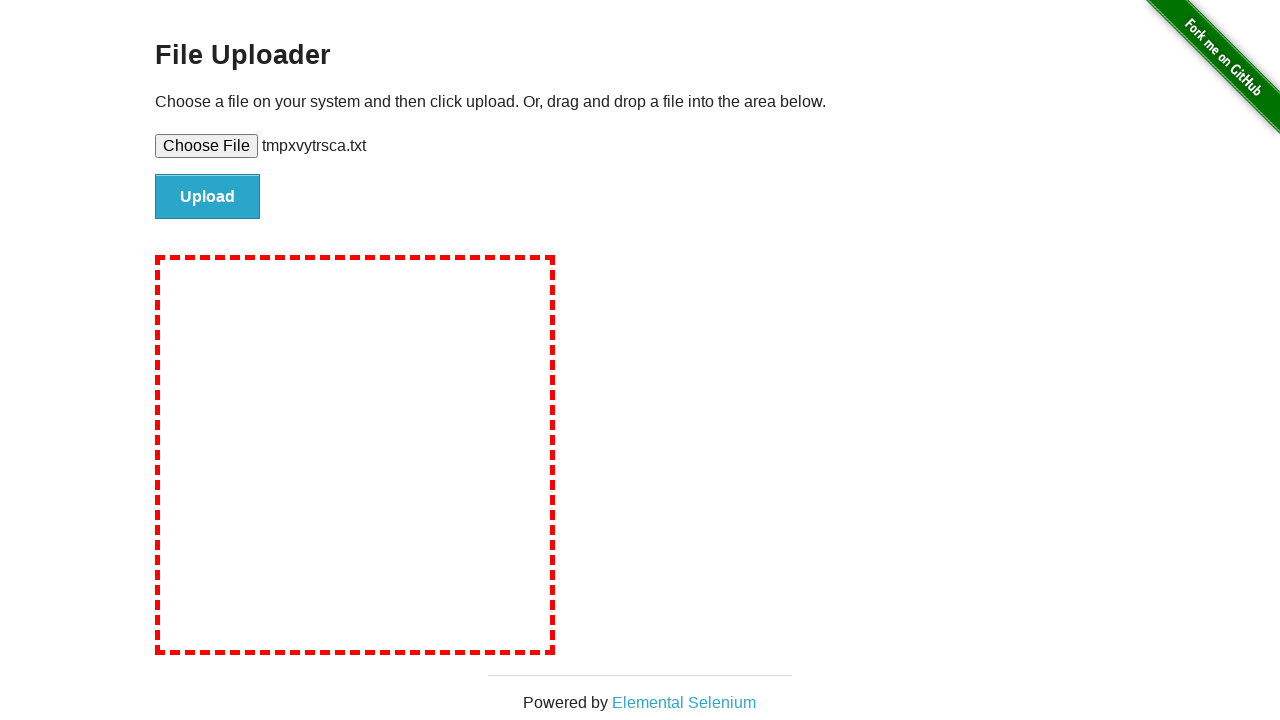

Cleaned up temporary test file
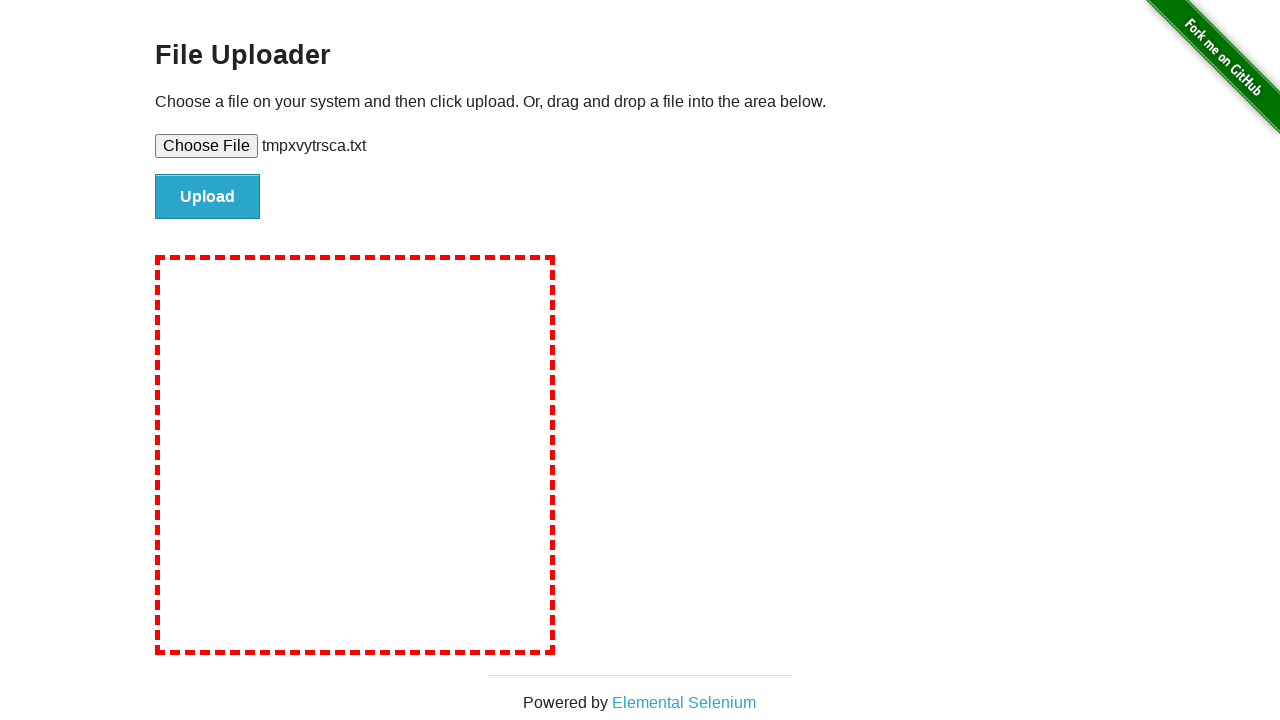

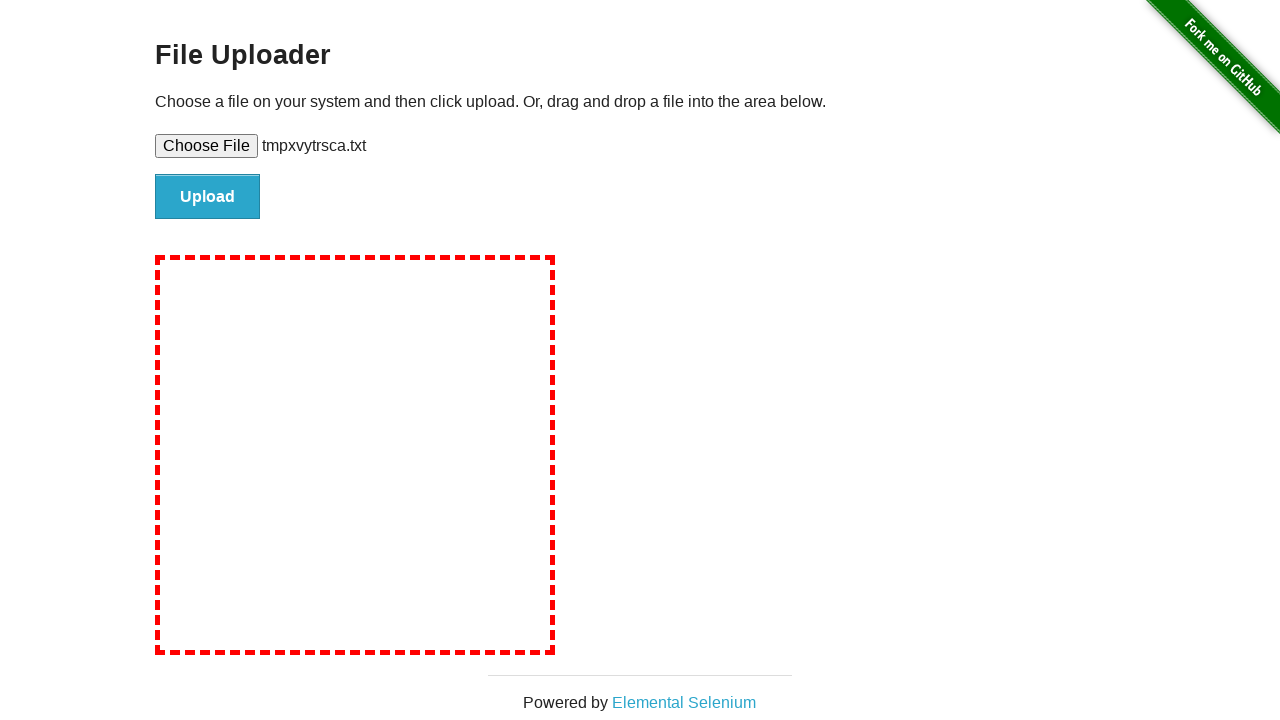